Tests that new items are appended to the bottom of the list by creating 3 todos and verifying their order

Starting URL: https://demo.playwright.dev/todomvc

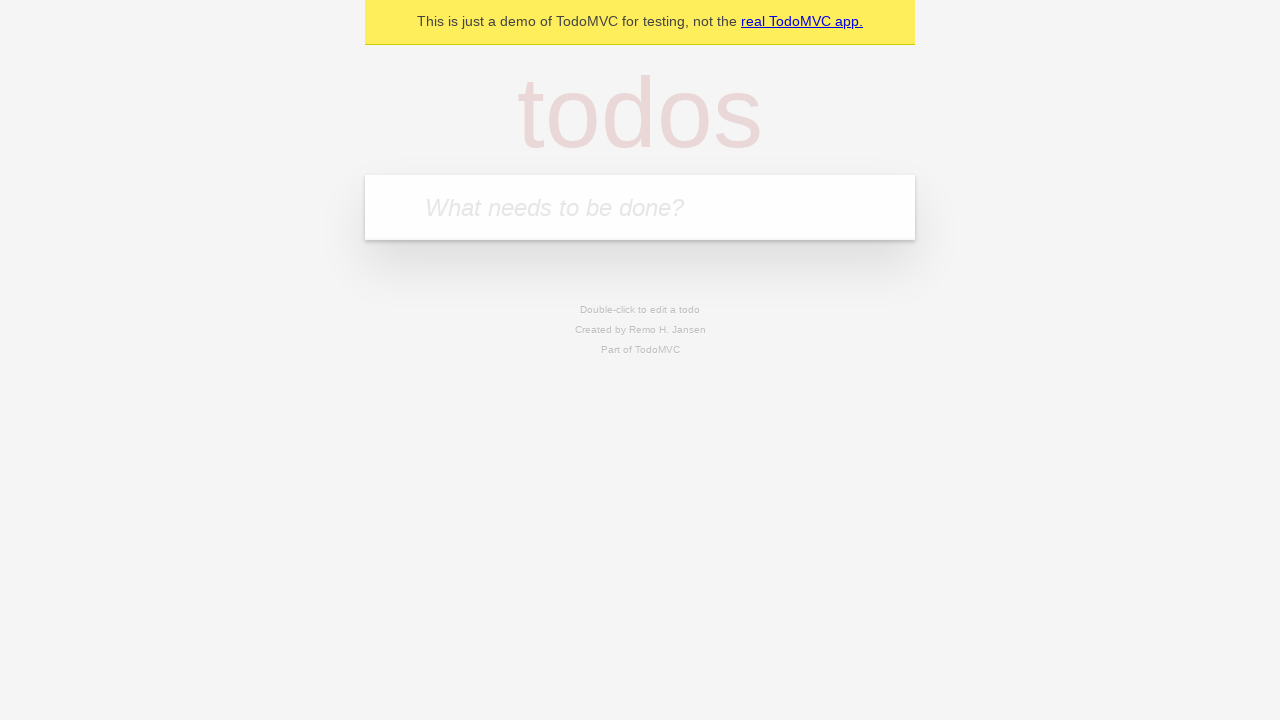

Filled first todo input with 'buy some cheese' on internal:attr=[placeholder="What needs to be done?"i]
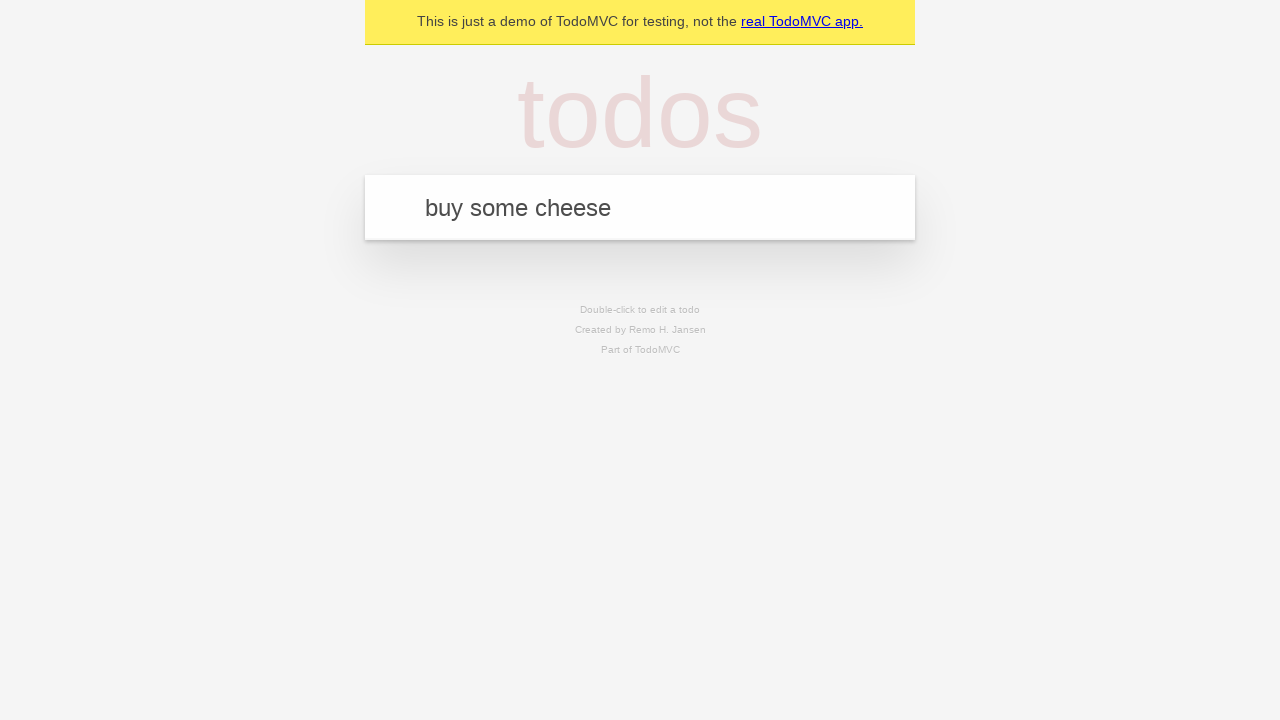

Pressed Enter to create first todo on internal:attr=[placeholder="What needs to be done?"i]
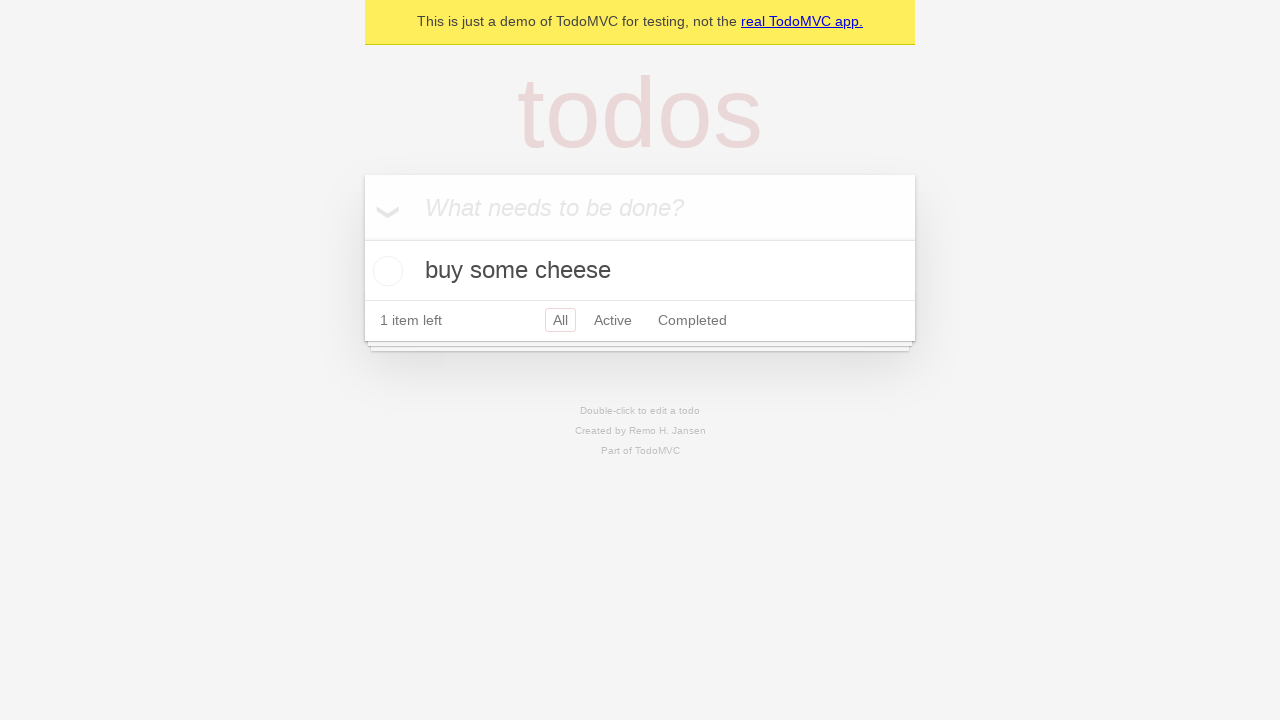

Filled second todo input with 'feed the cat' on internal:attr=[placeholder="What needs to be done?"i]
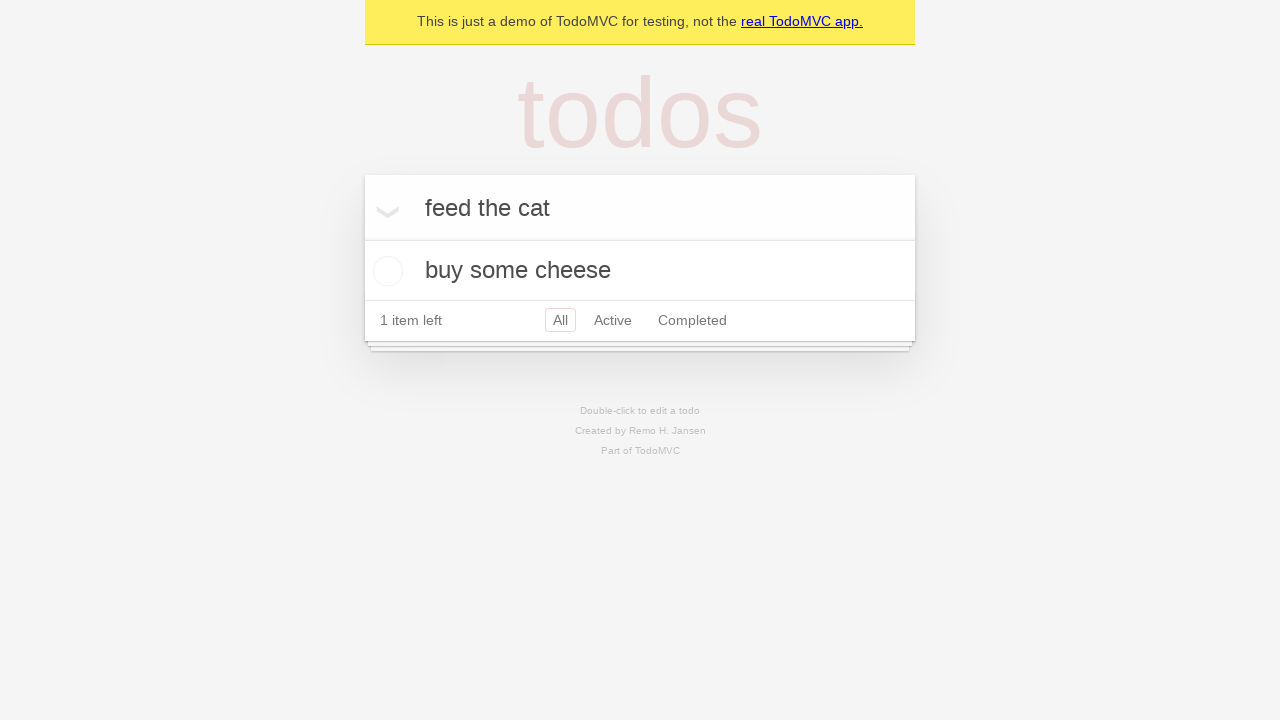

Pressed Enter to create second todo on internal:attr=[placeholder="What needs to be done?"i]
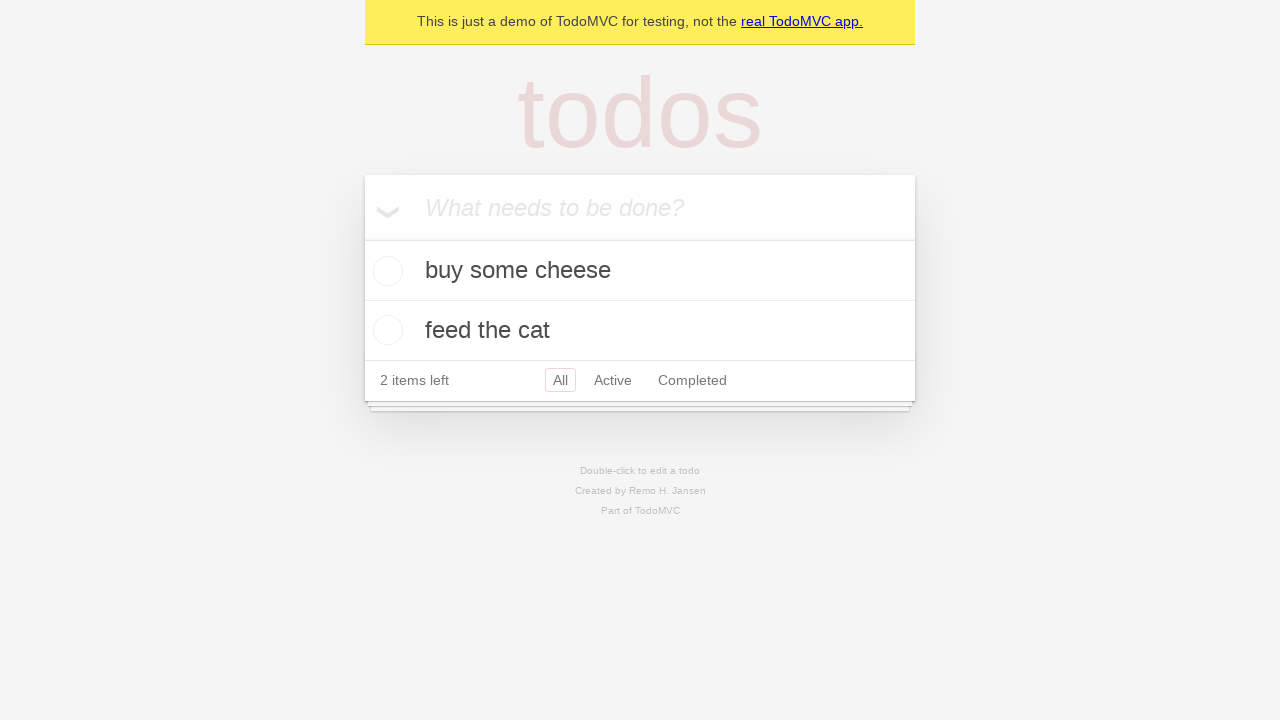

Filled third todo input with 'book a doctors appointment' on internal:attr=[placeholder="What needs to be done?"i]
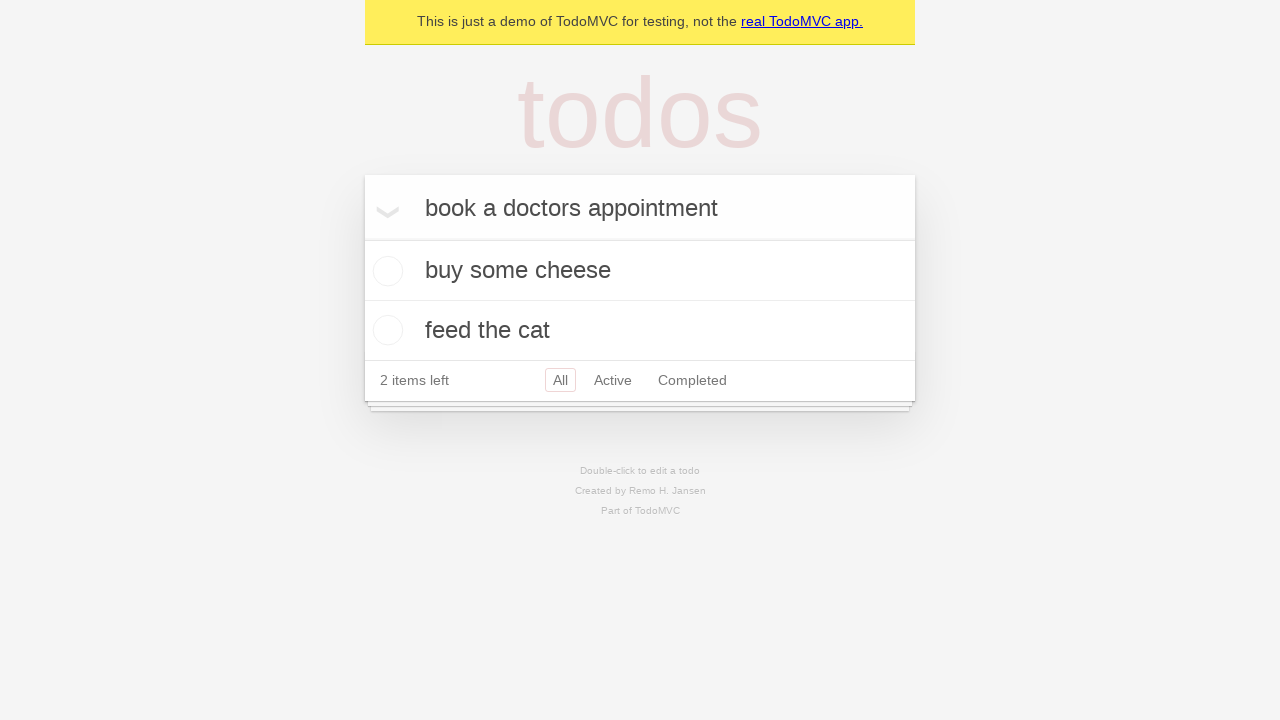

Pressed Enter to create third todo on internal:attr=[placeholder="What needs to be done?"i]
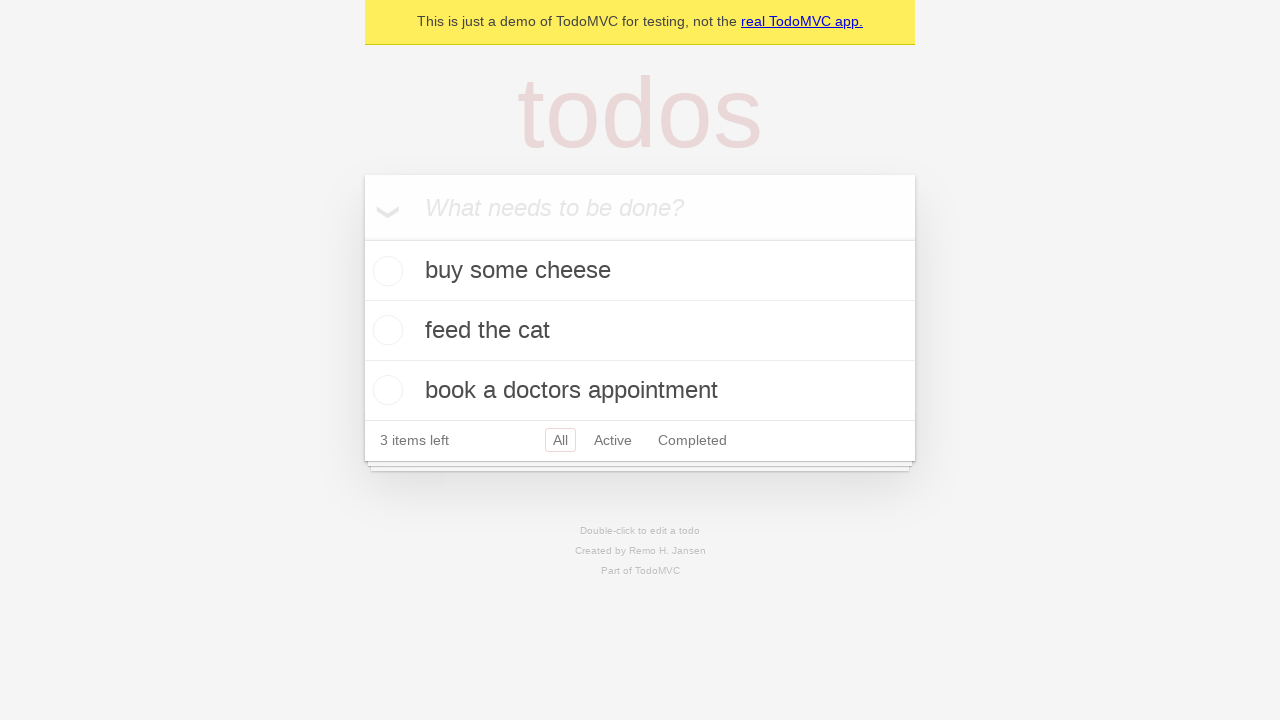

Todo count indicator loaded, confirming all todos created
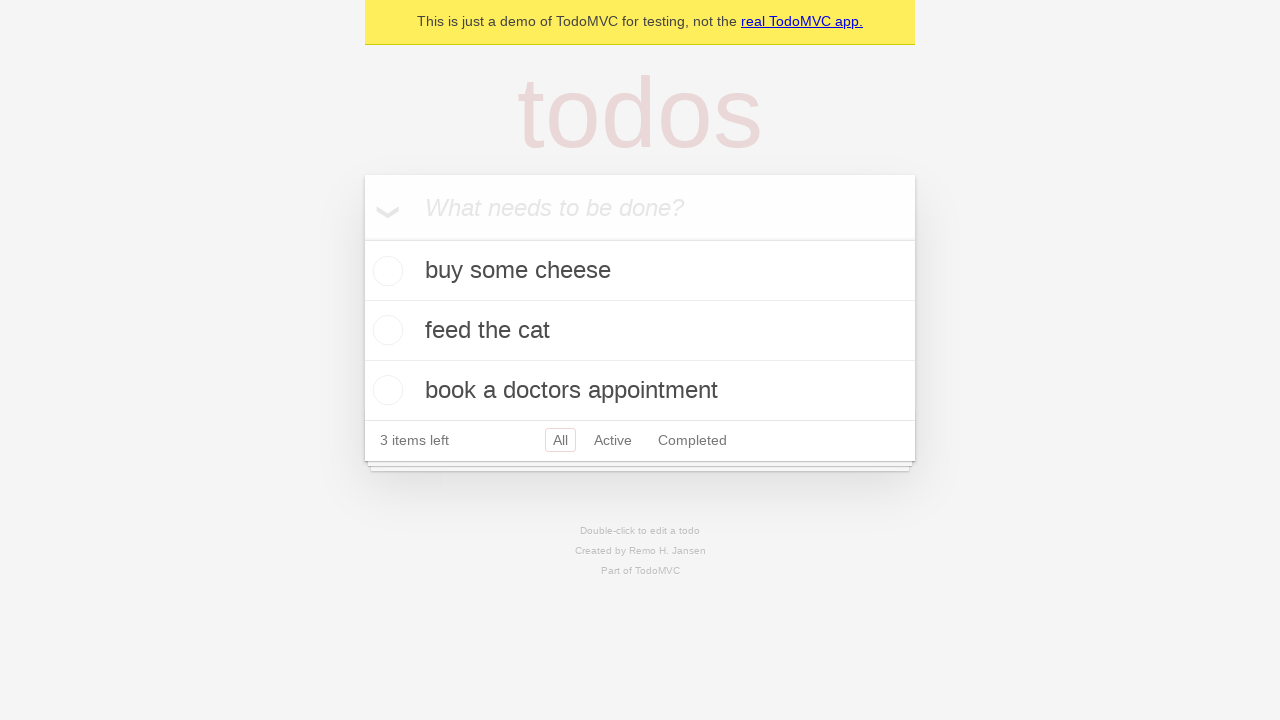

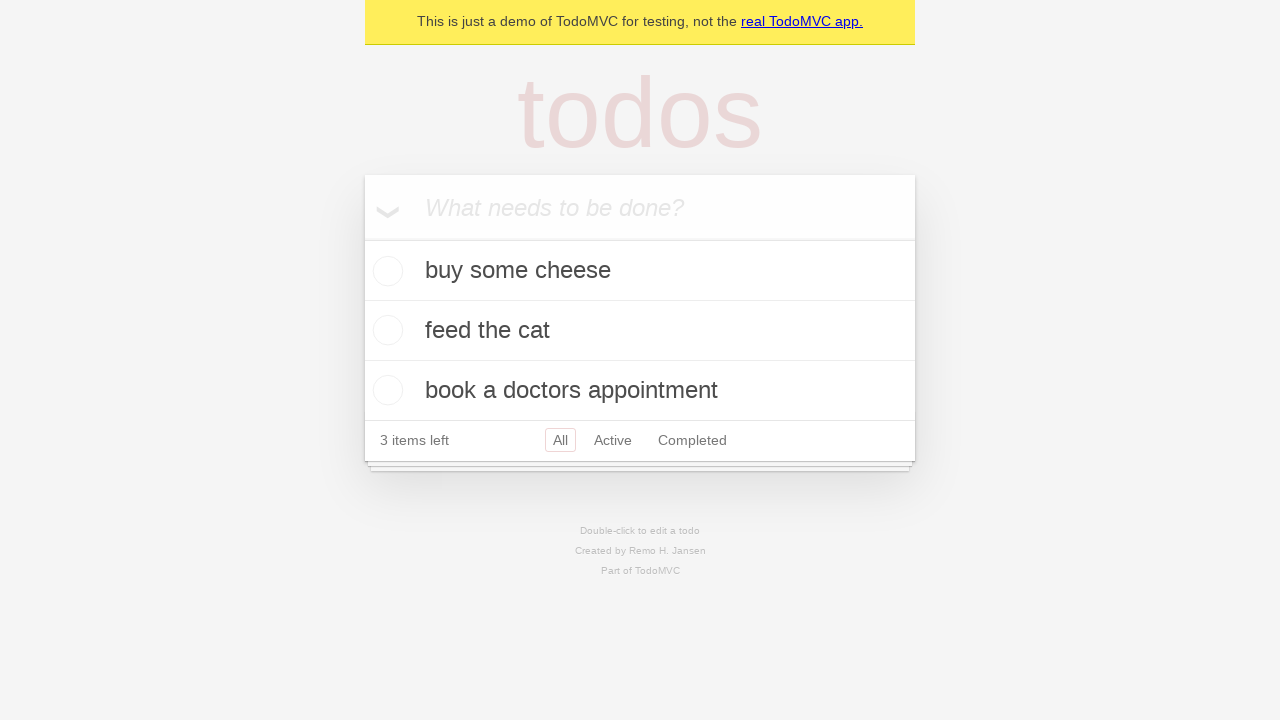